Tests stale element scenarios by removing and re-adding checkbox elements dynamically

Starting URL: https://the-internet.herokuapp.com/dynamic_controls

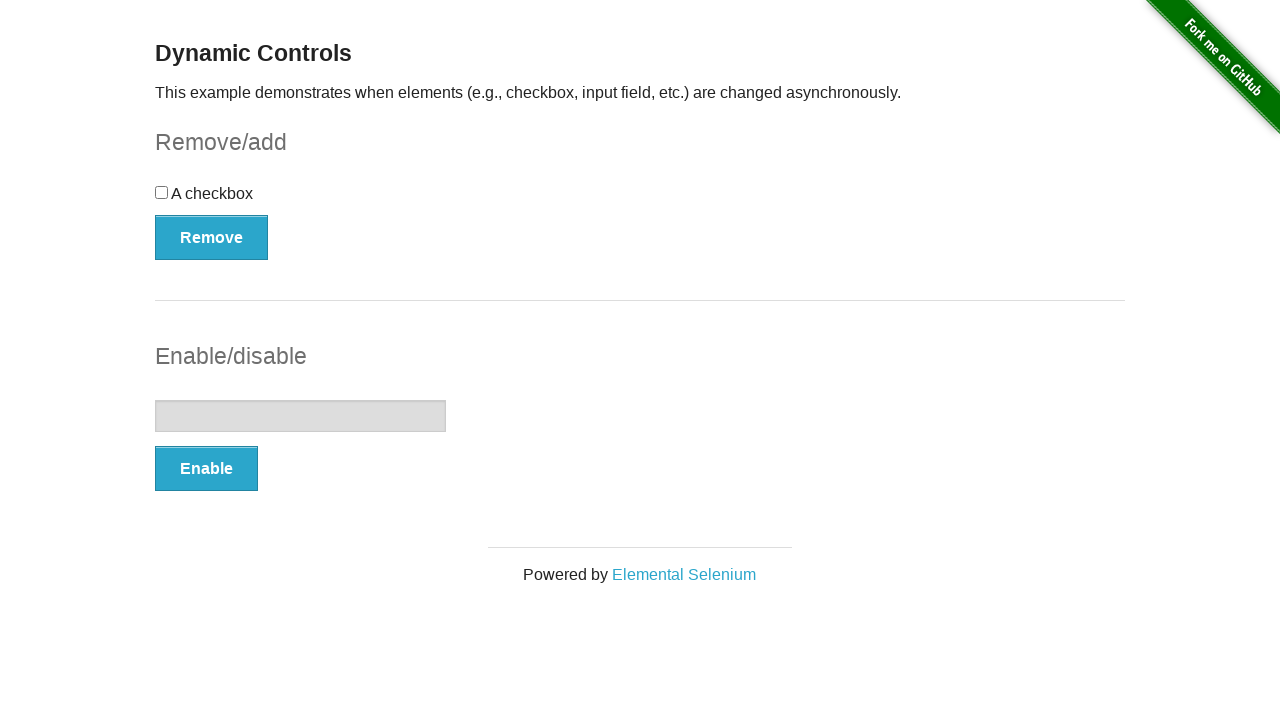

Clicked Remove button to remove checkbox element at (212, 237) on xpath=//button[text()='Remove']
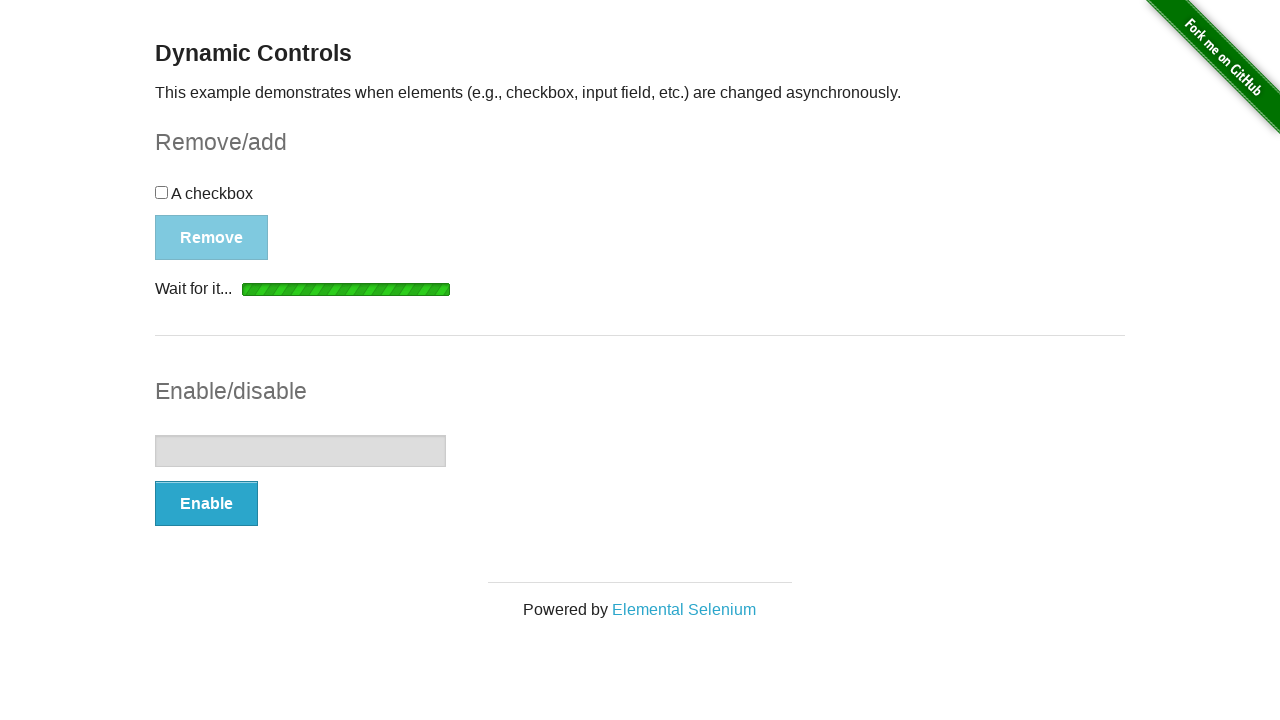

Checkbox element detached from DOM
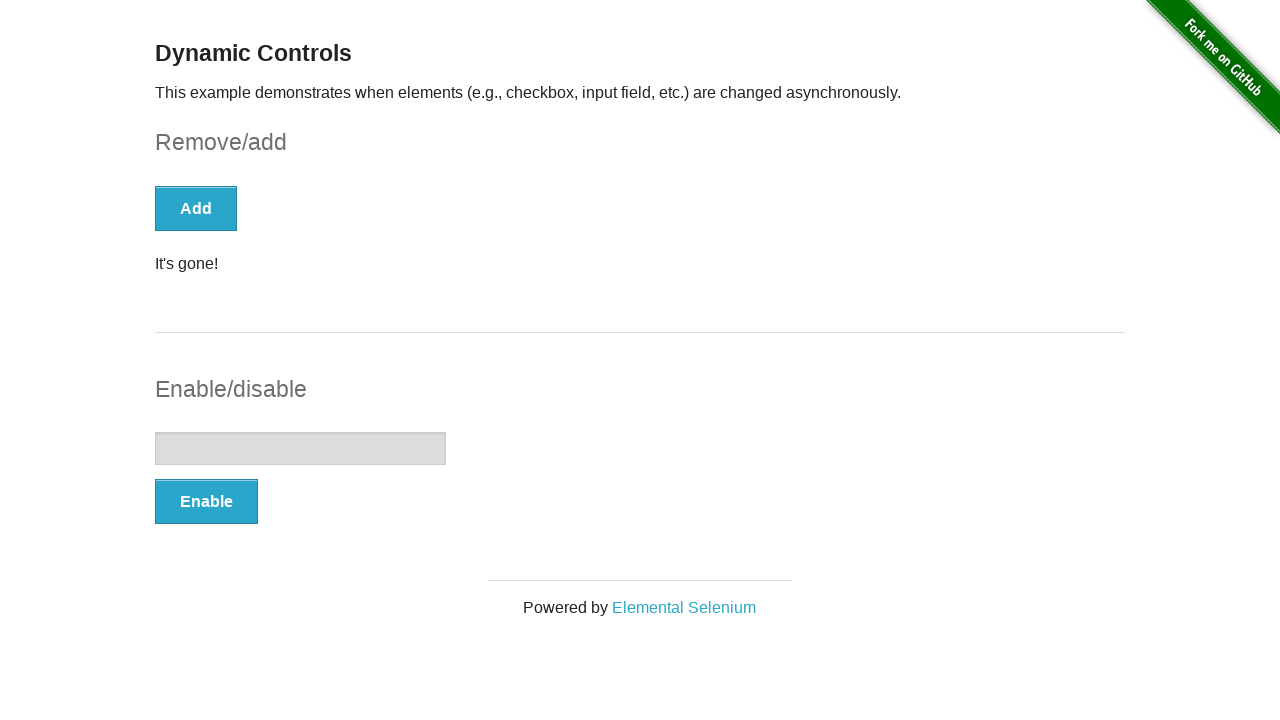

Clicked Add button to re-add checkbox element at (196, 208) on xpath=//button[text()='Add']
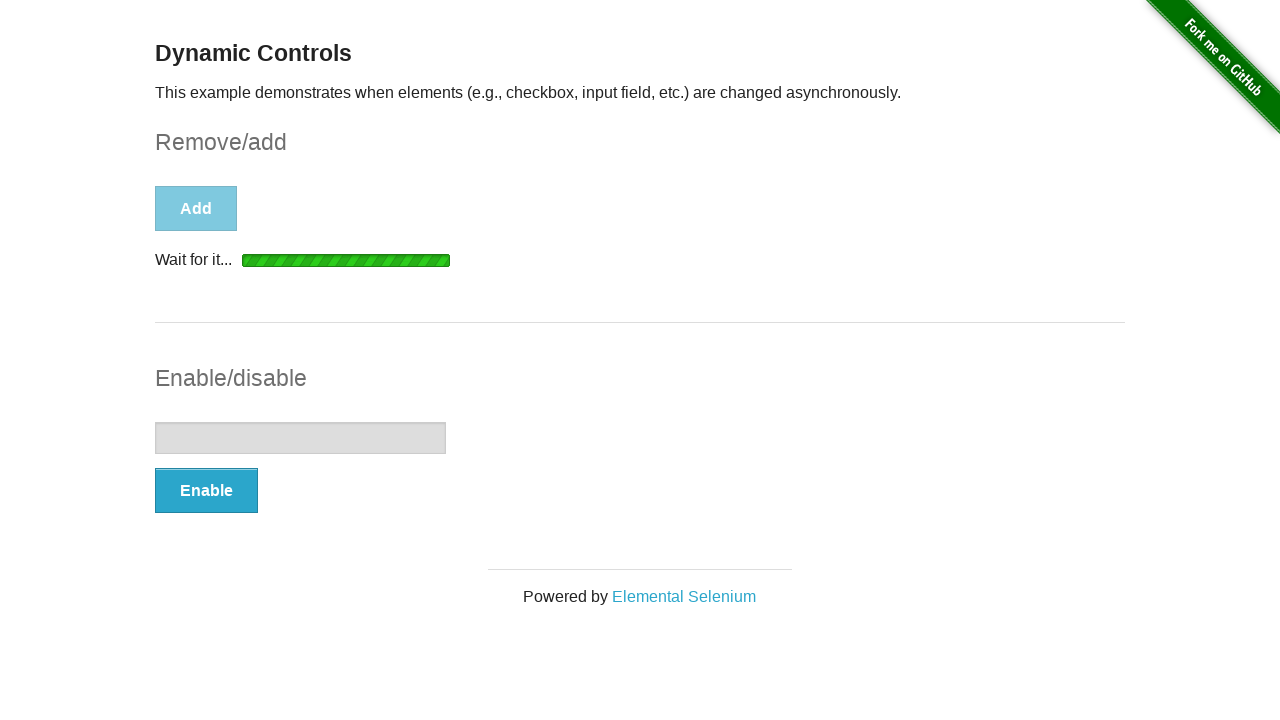

New checkbox element appeared and is visible in DOM
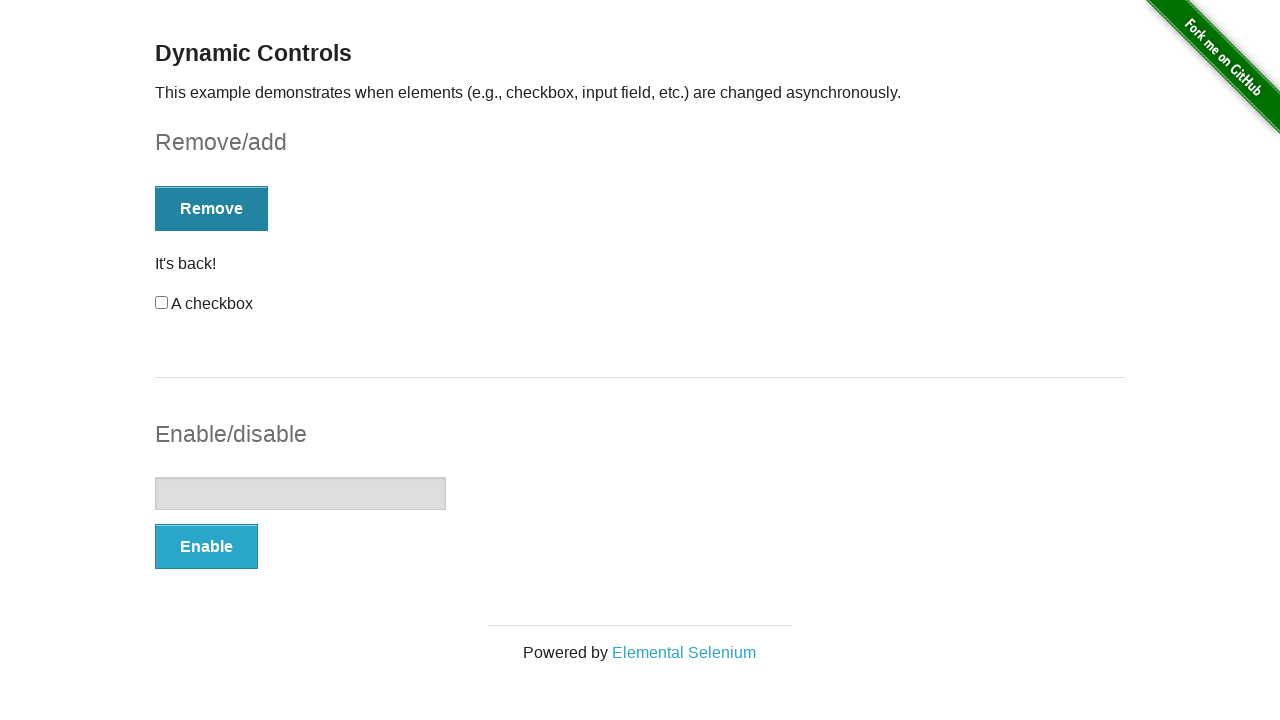

Asserted that checkbox is visible after being re-added
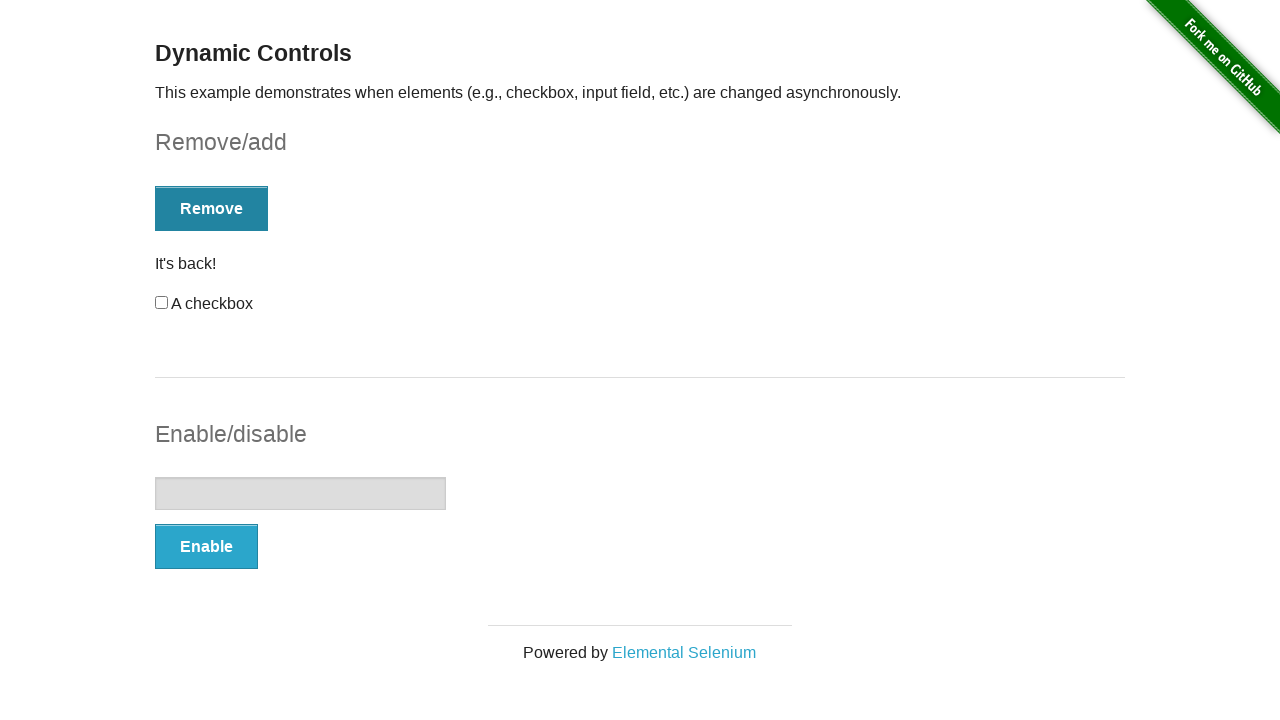

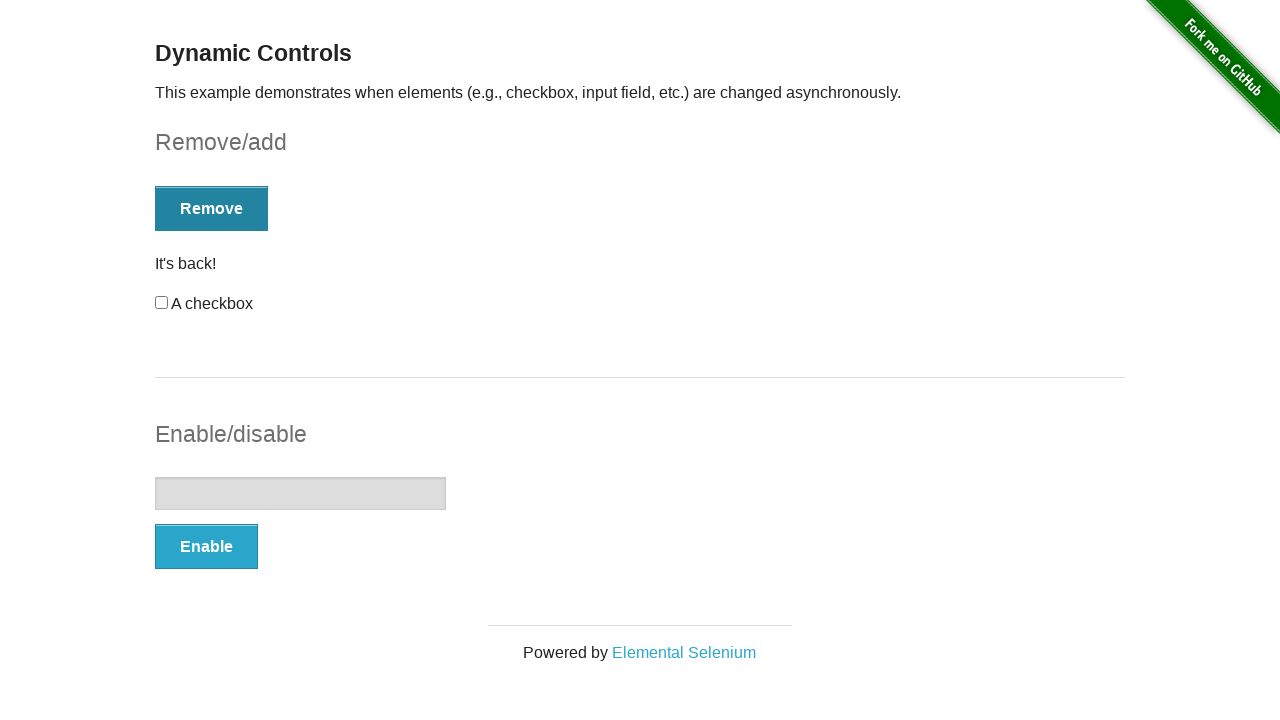